Navigates to an e-commerce client page and retrieves the page title

Starting URL: https://rahulshettyacademy.com/client

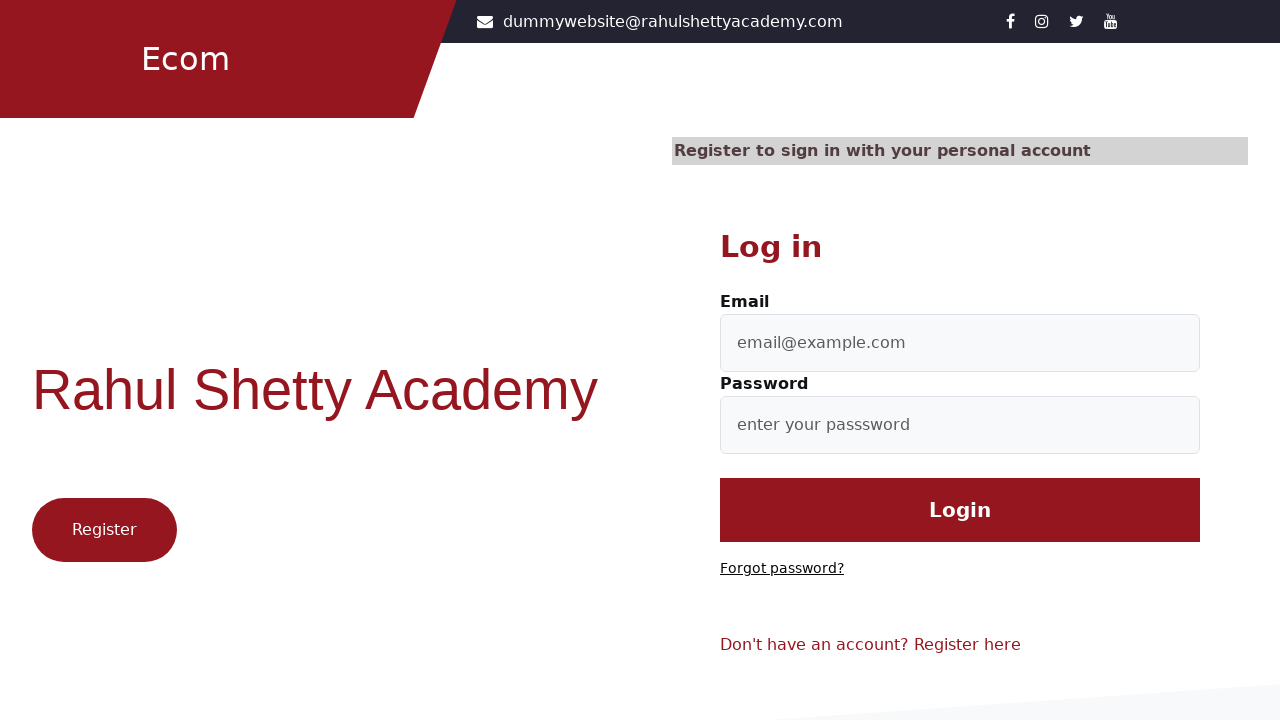

Navigated to e-commerce client page at https://rahulshettyacademy.com/client
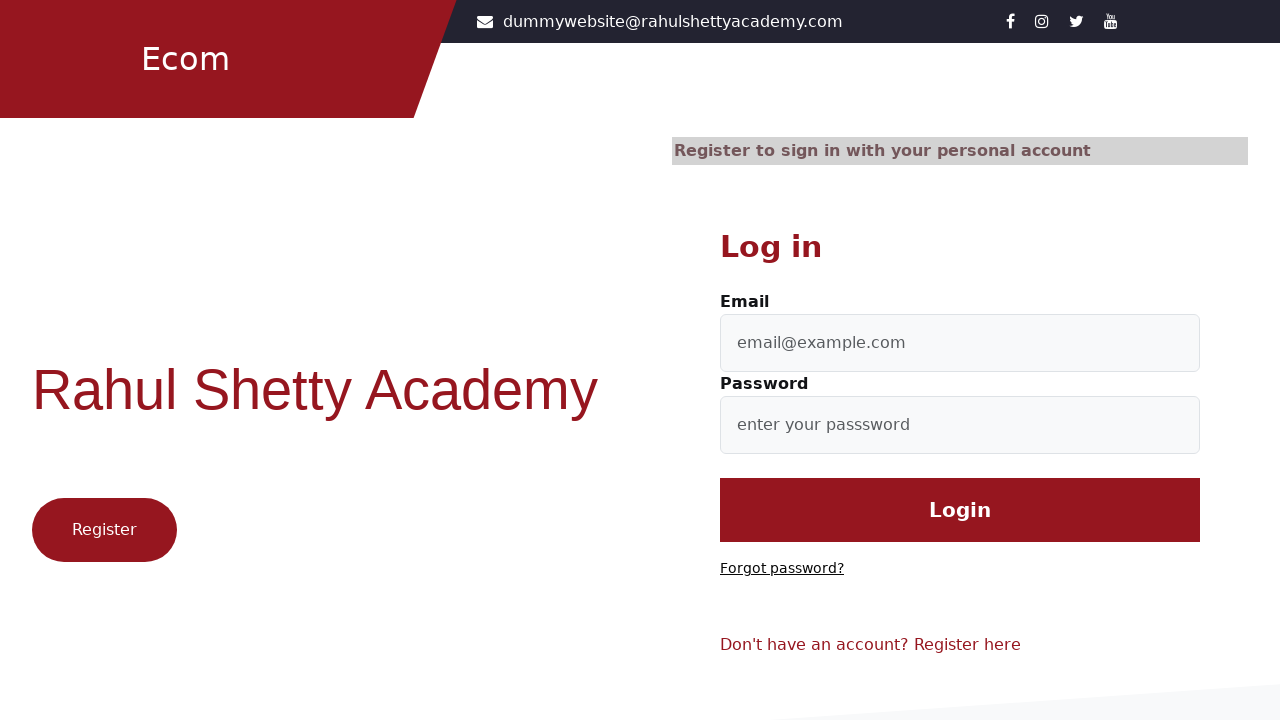

Retrieved page title
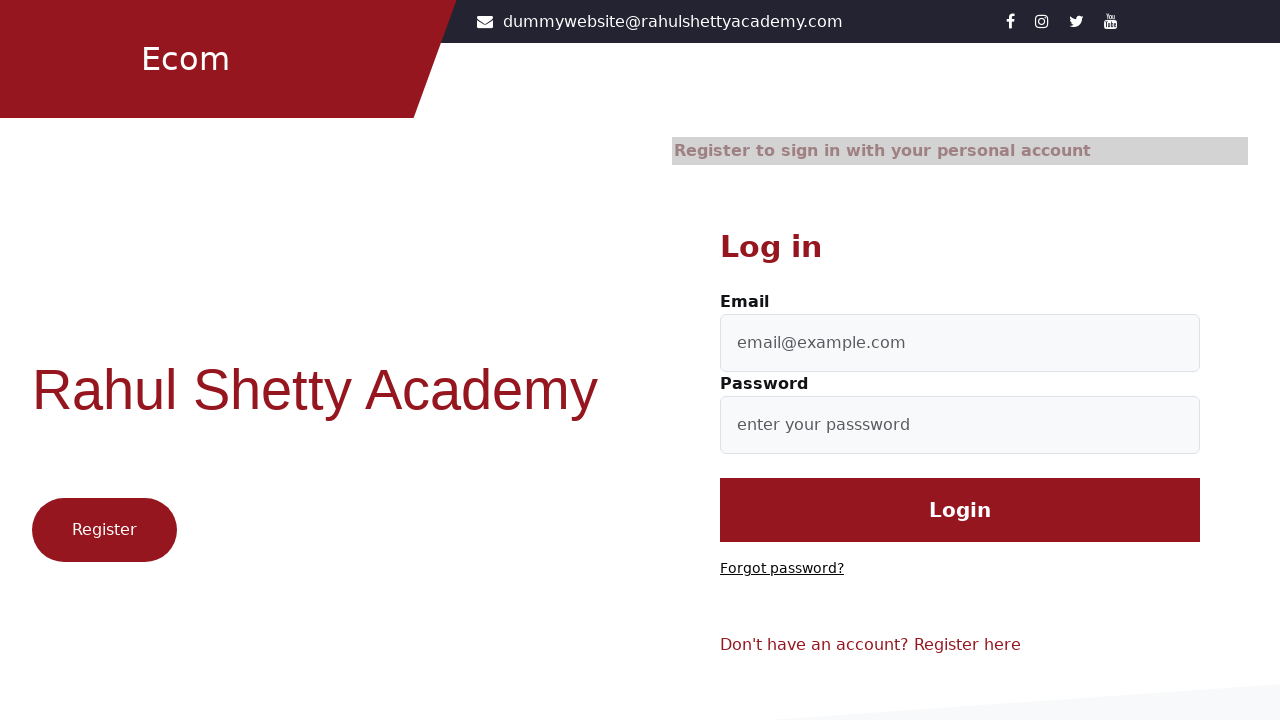

Printed page title: Let's Shop
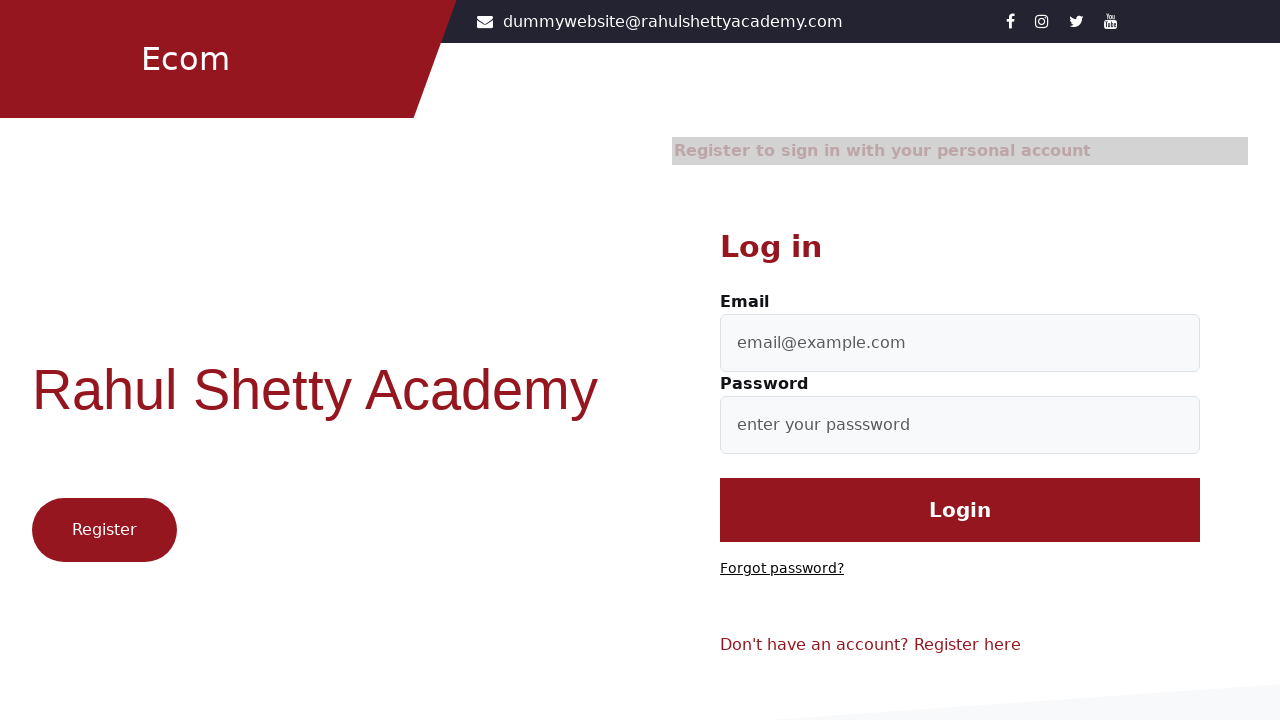

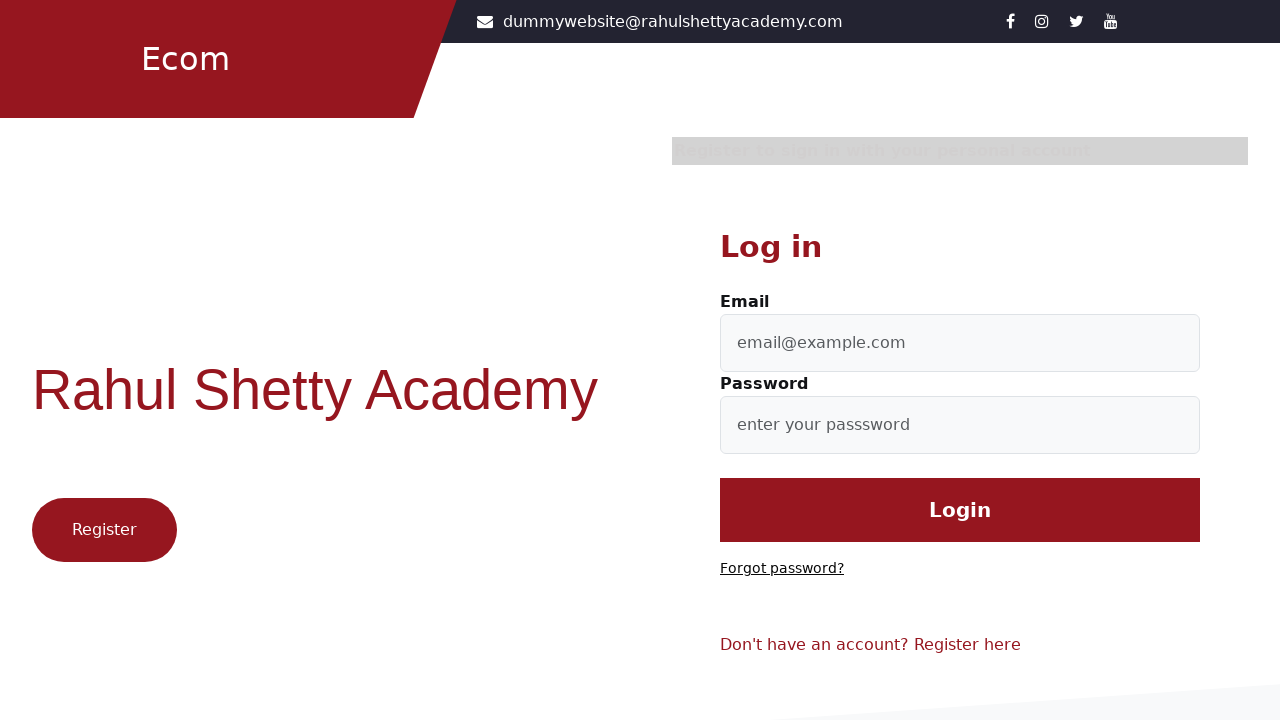